Clicks the "Help" link at the bottom of Gmail's login page

Starting URL: https://gmail.com

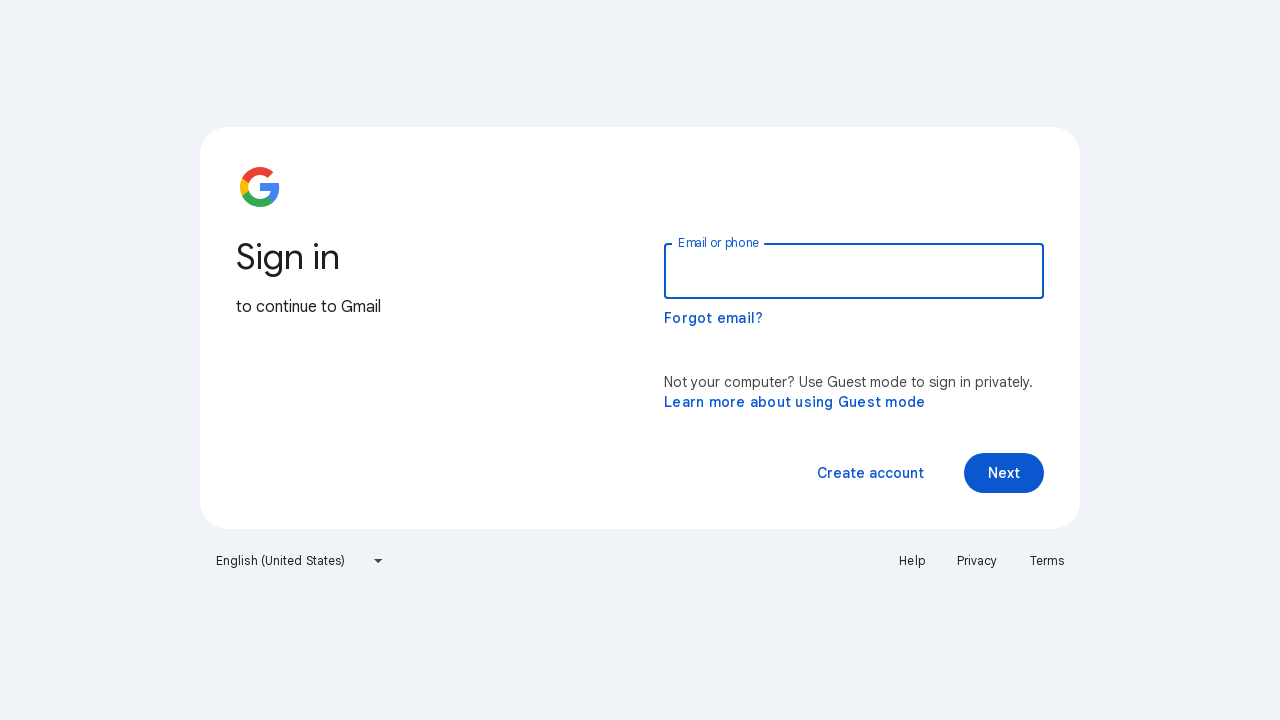

Navigated to Gmail login page
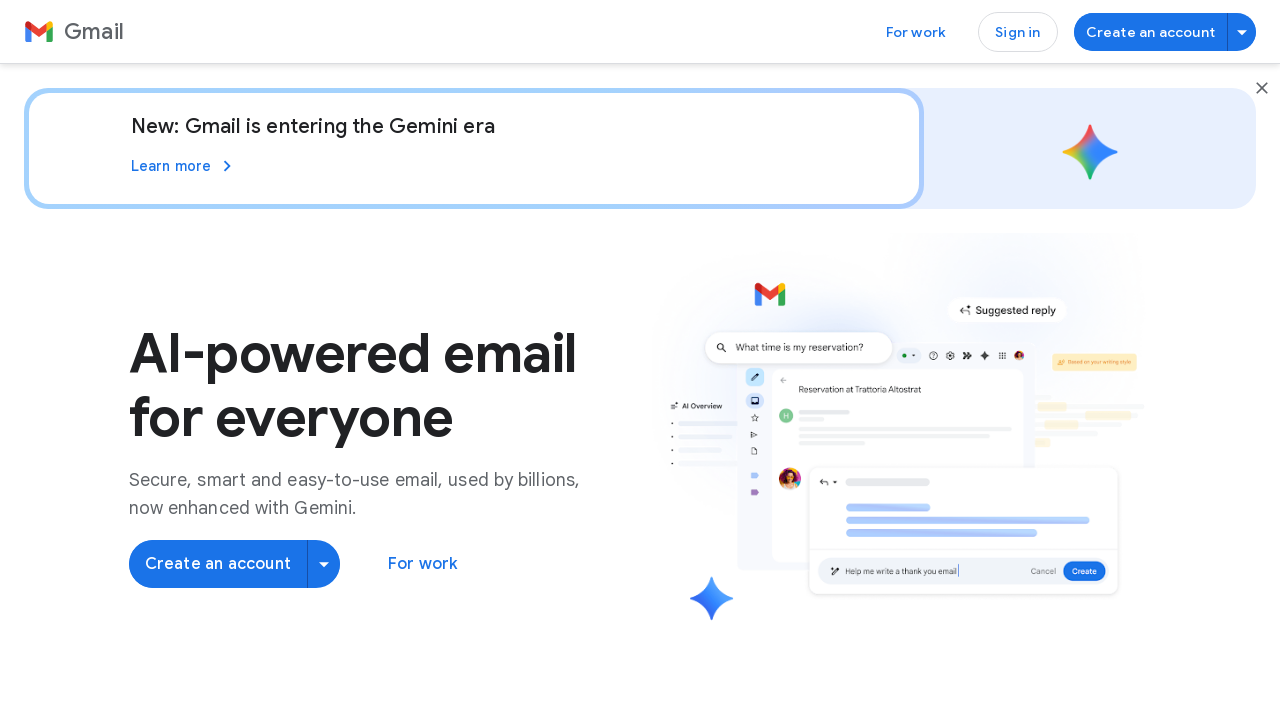

Clicked the Help link at the bottom of Gmail login page at (617, 631) on a:text('Help')
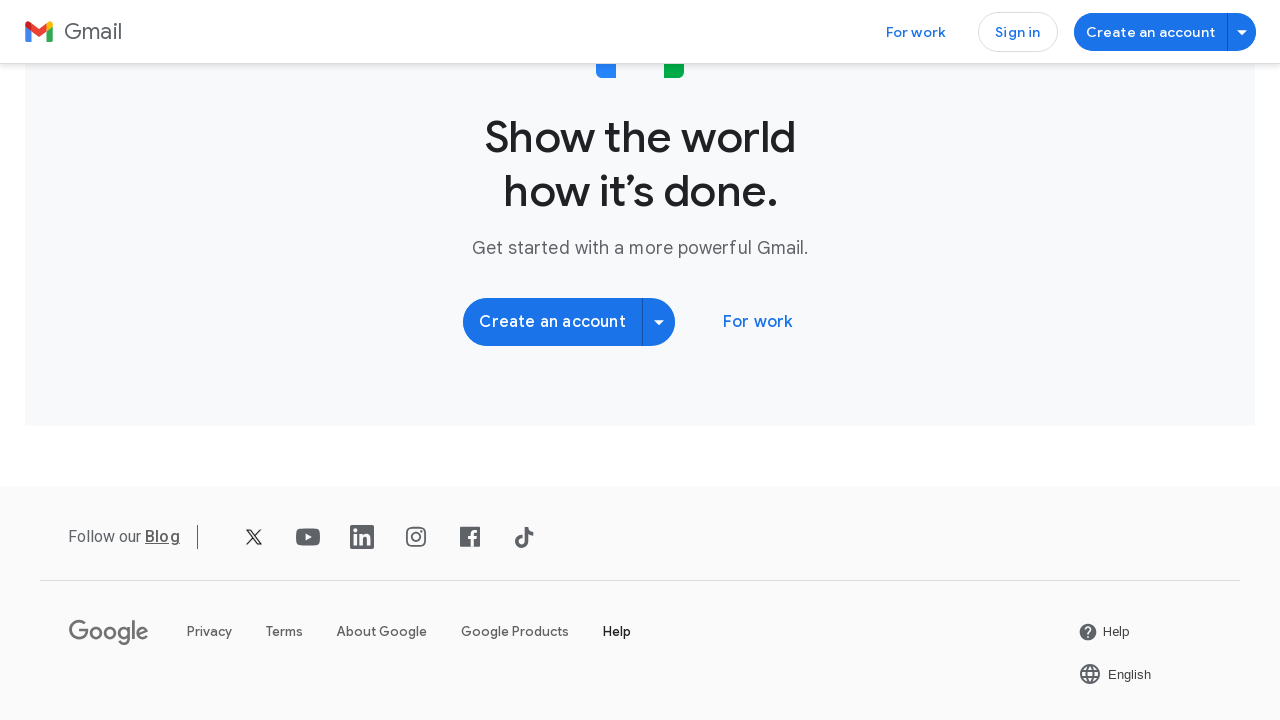

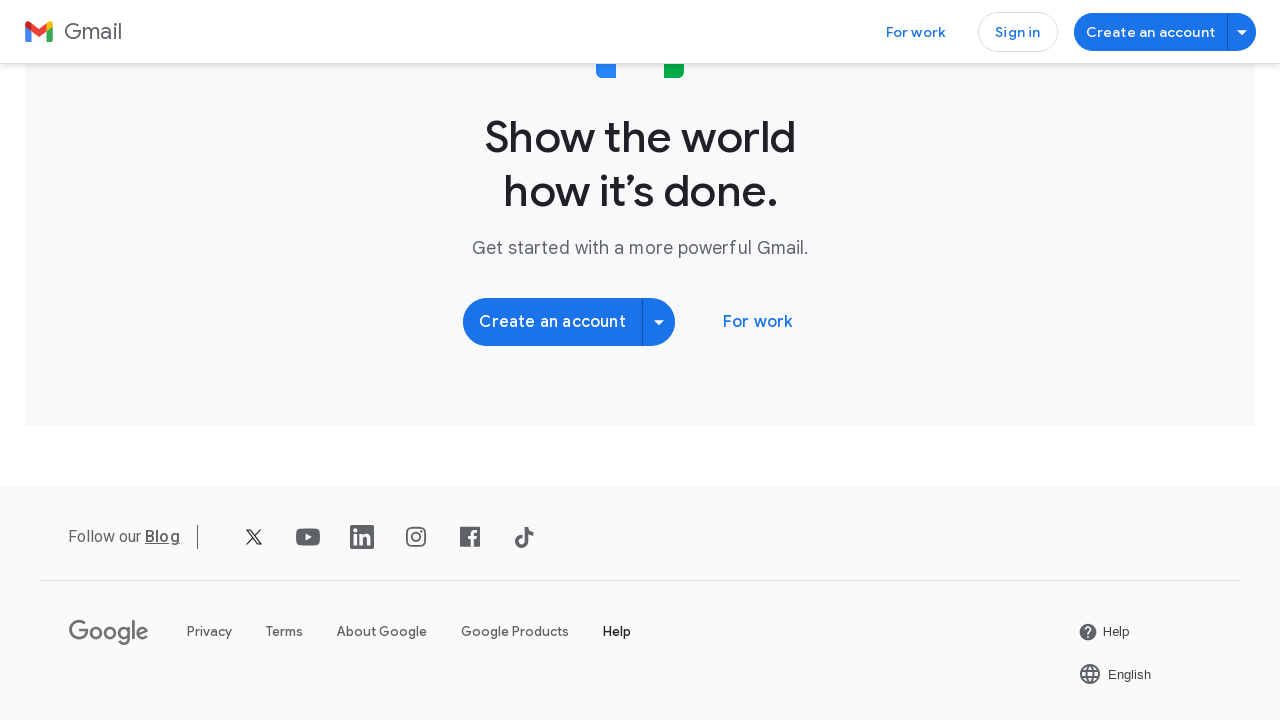